Tests that clicking the login button without entering any credentials displays the "Username is required" error message

Starting URL: https://www.saucedemo.com/

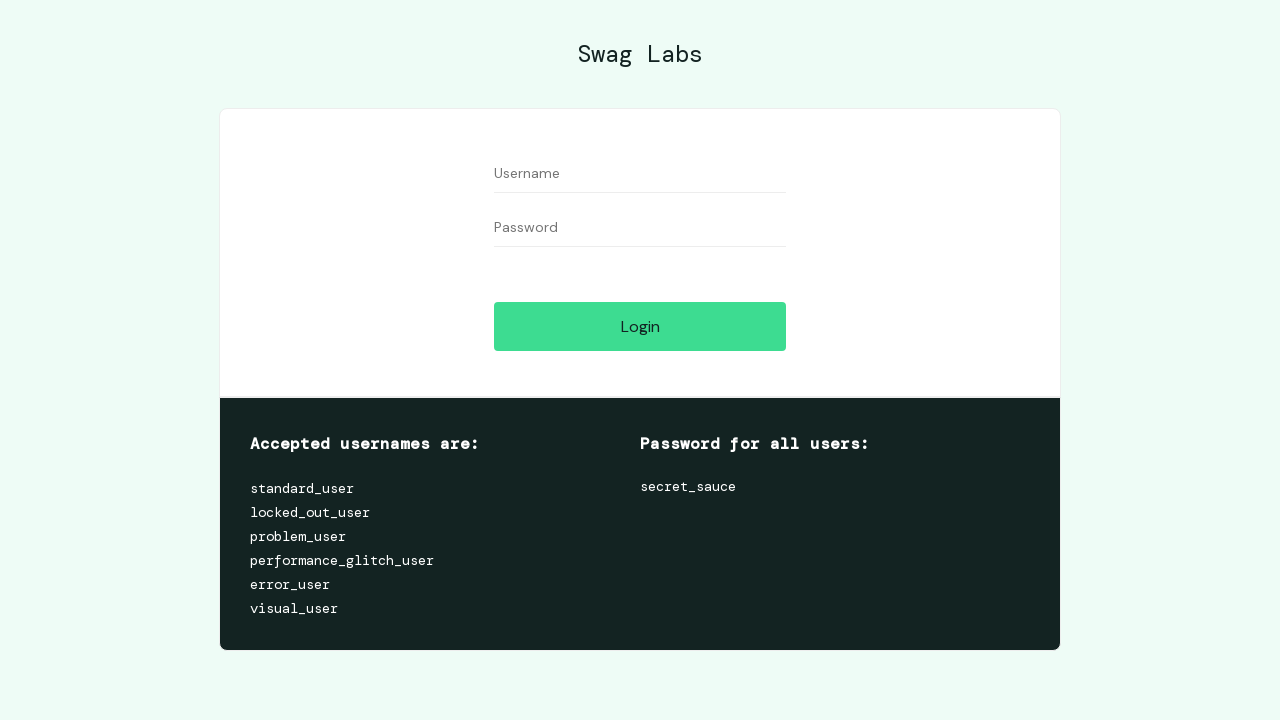

Login button is visible and ready
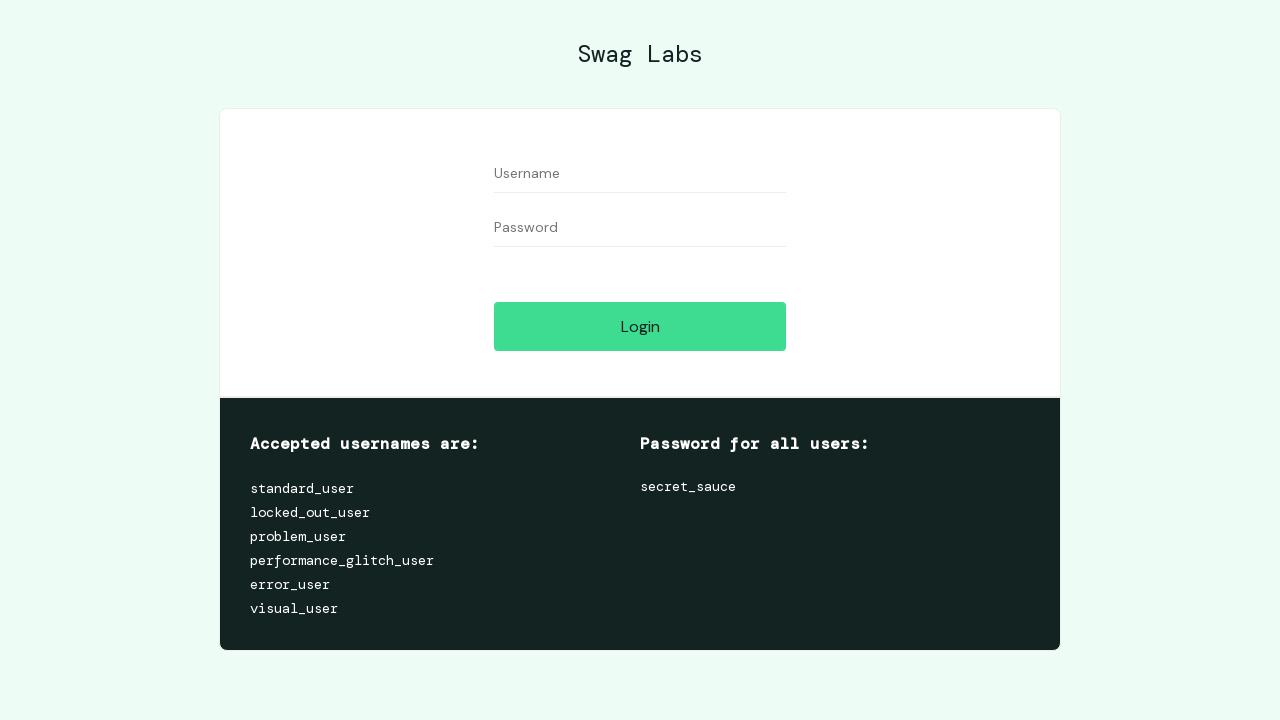

Clicked login button without entering any credentials at (640, 326) on #login-button
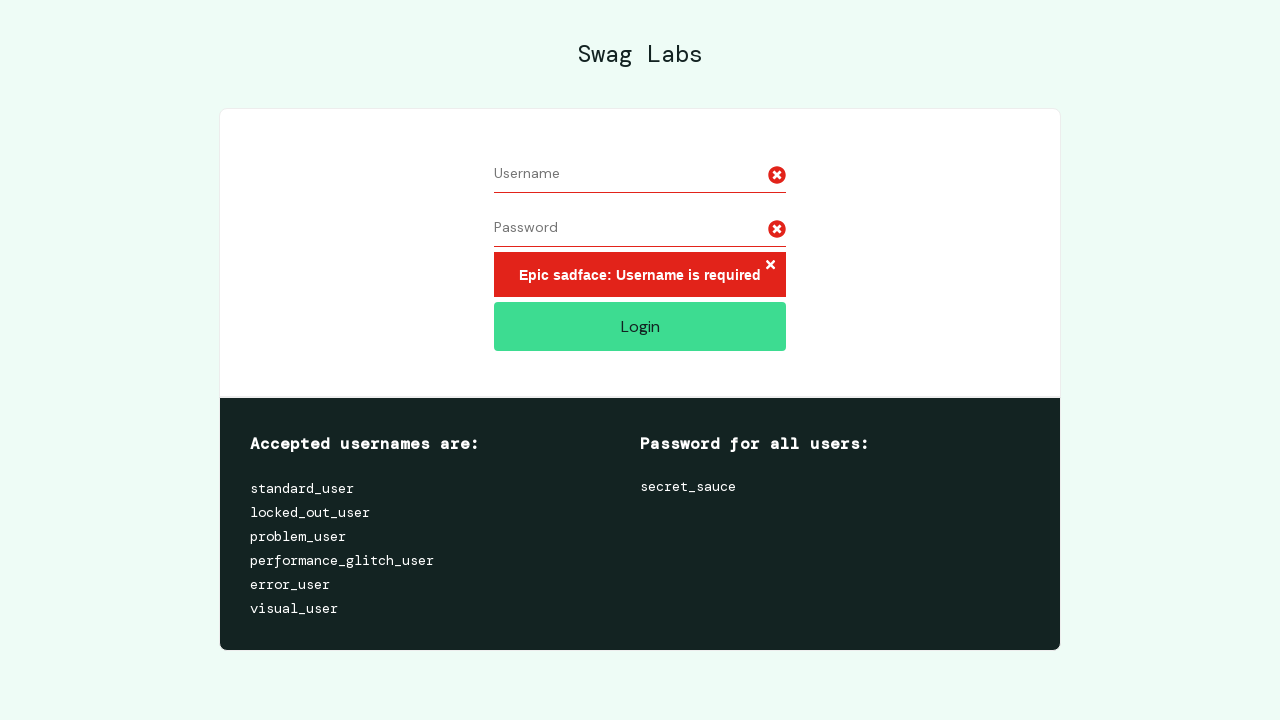

Error message element appeared after login attempt
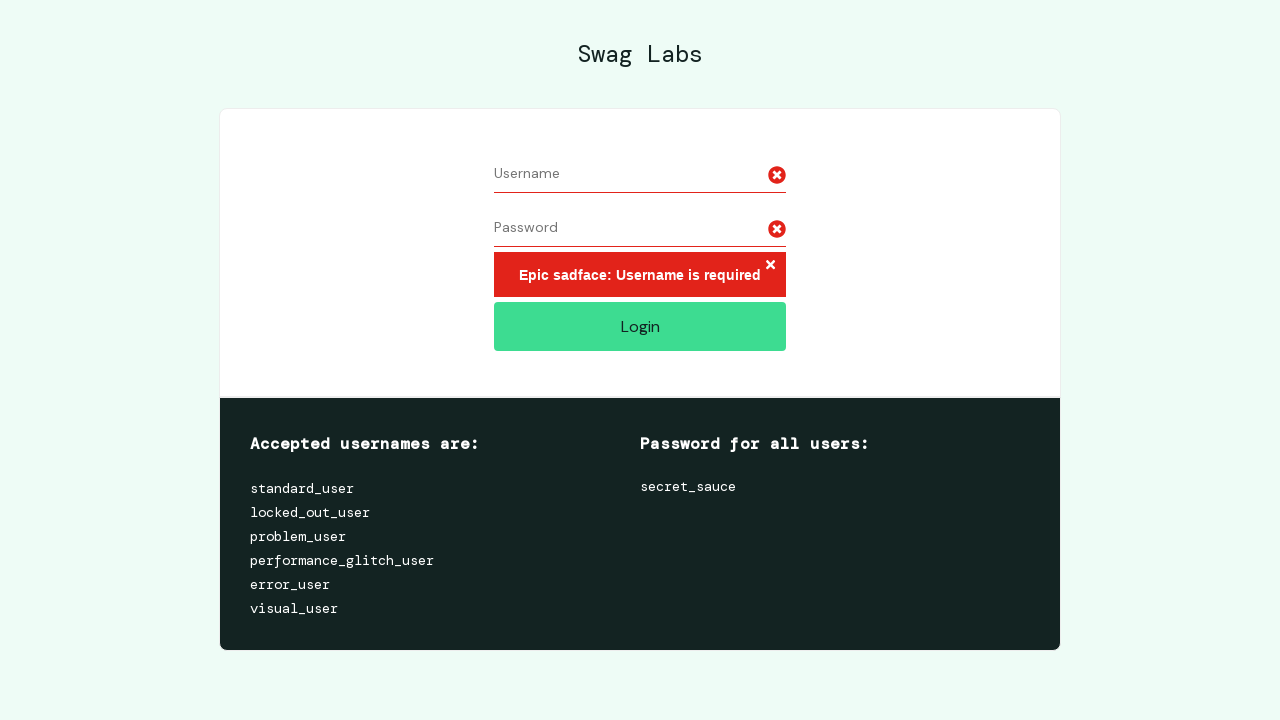

Located error message element
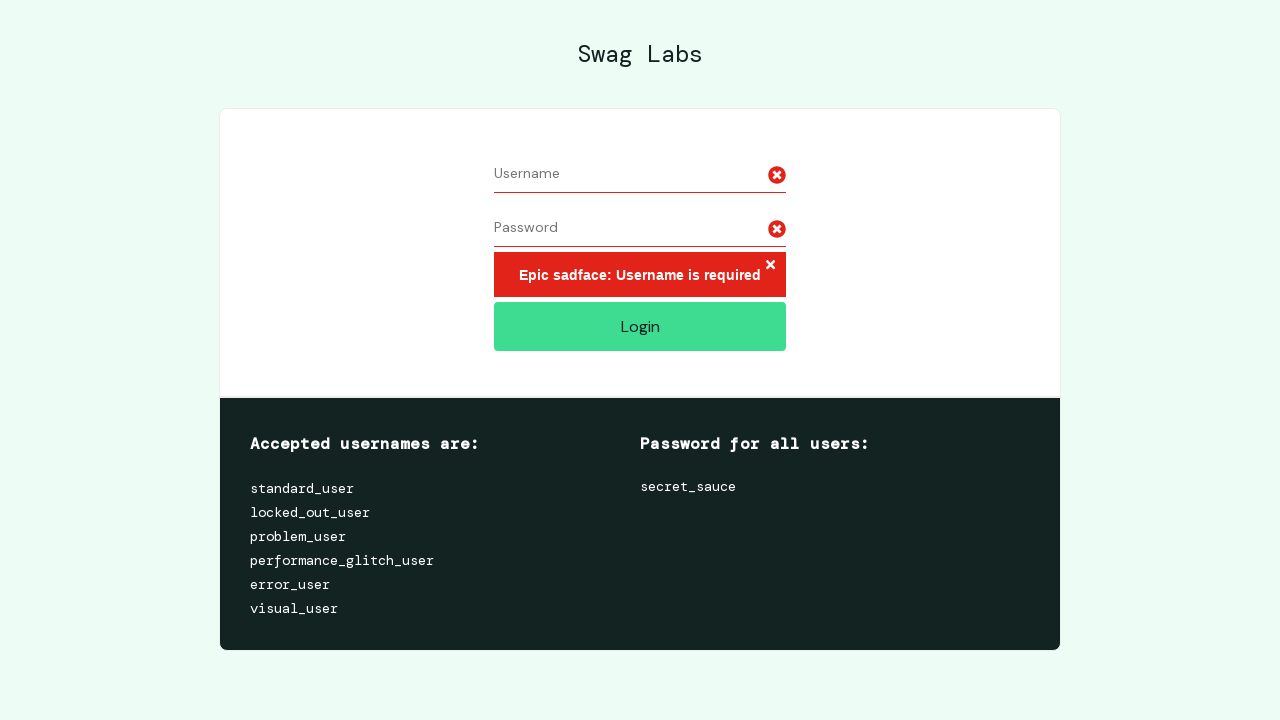

Verified error message displays 'Epic sadface: Username is required'
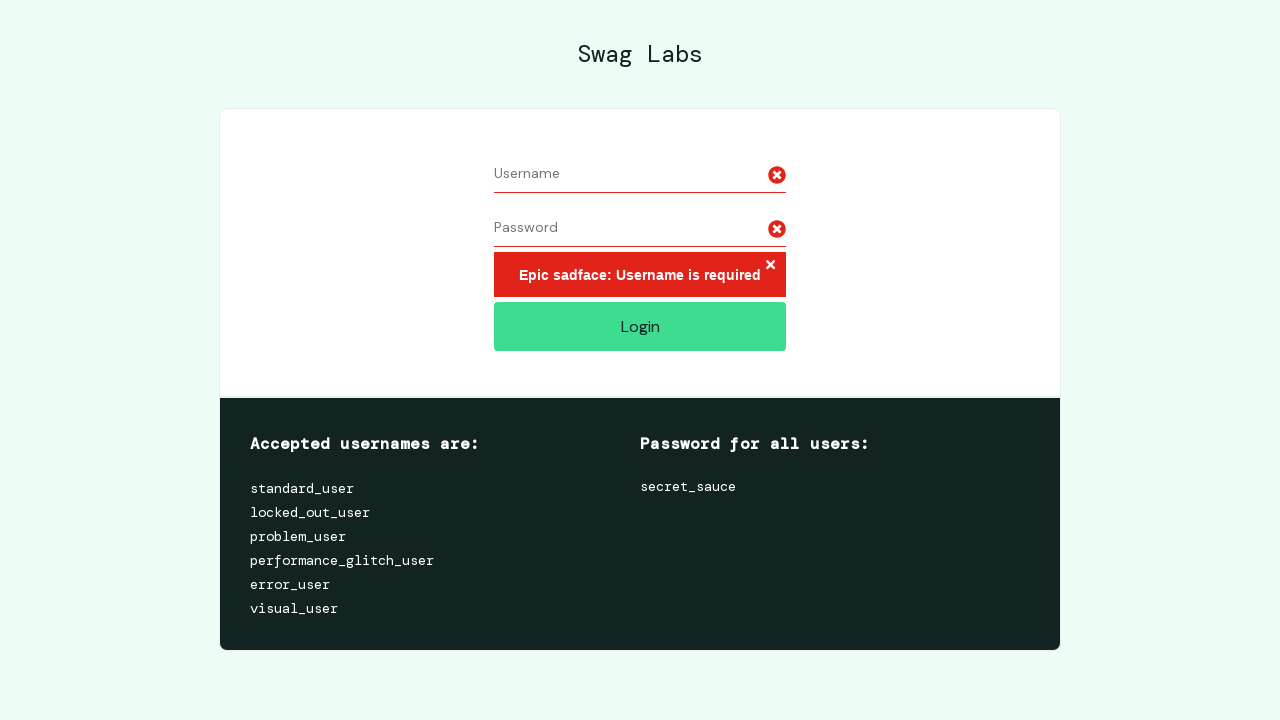

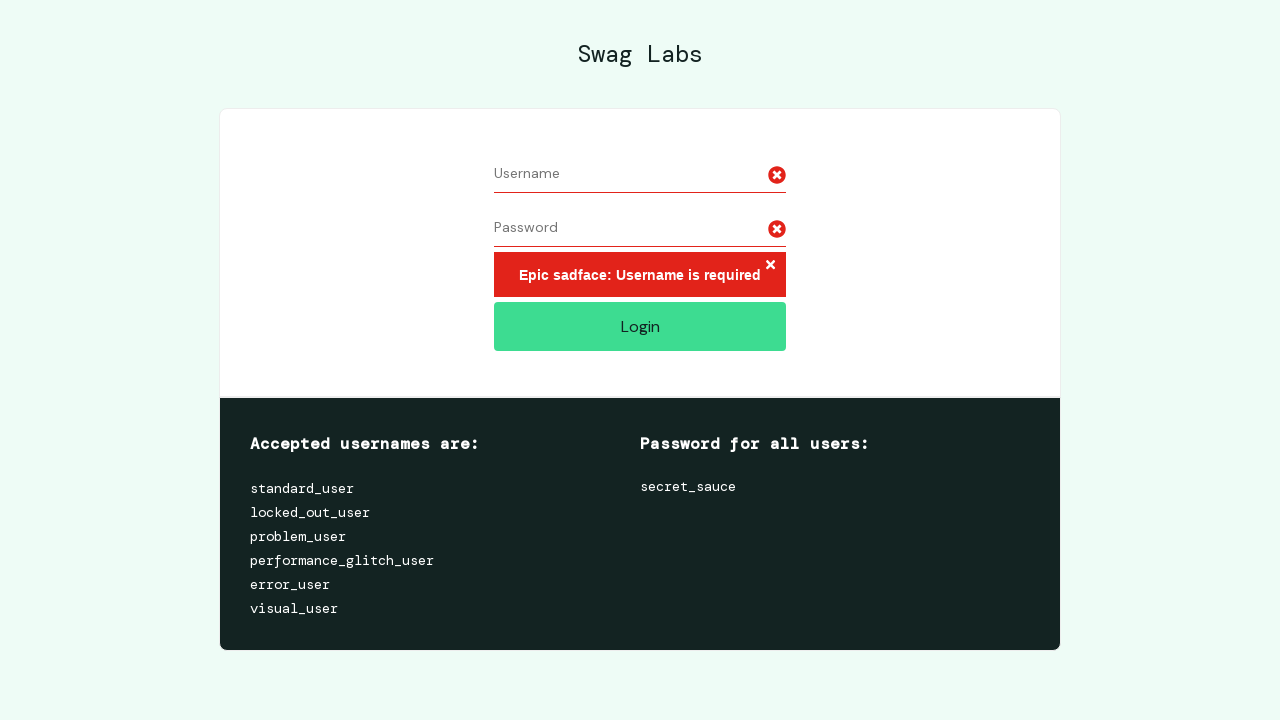